Navigates to XPI investment funds listing page, clicks on a button to load more content, and waits for fund information elements to be displayed.

Starting URL: https://www.xpi.com.br/investimentos/fundos-de-investimento/lista/#/

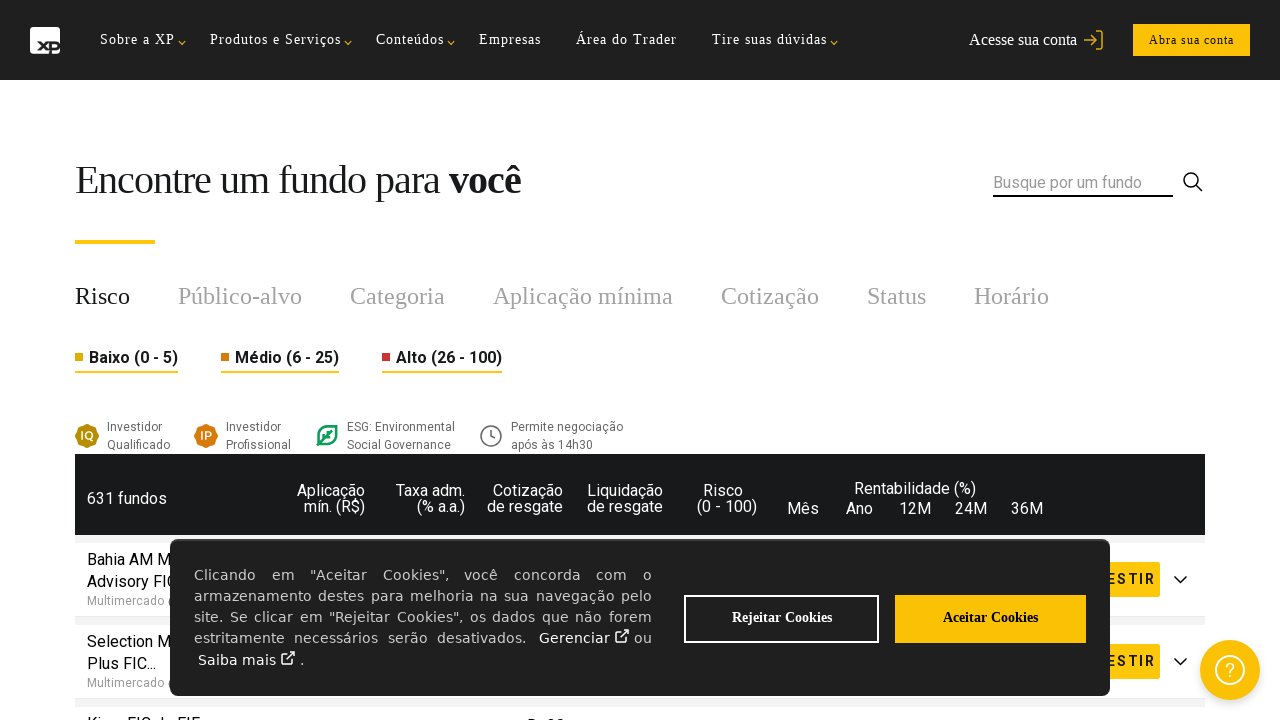

Located load more button in table footer
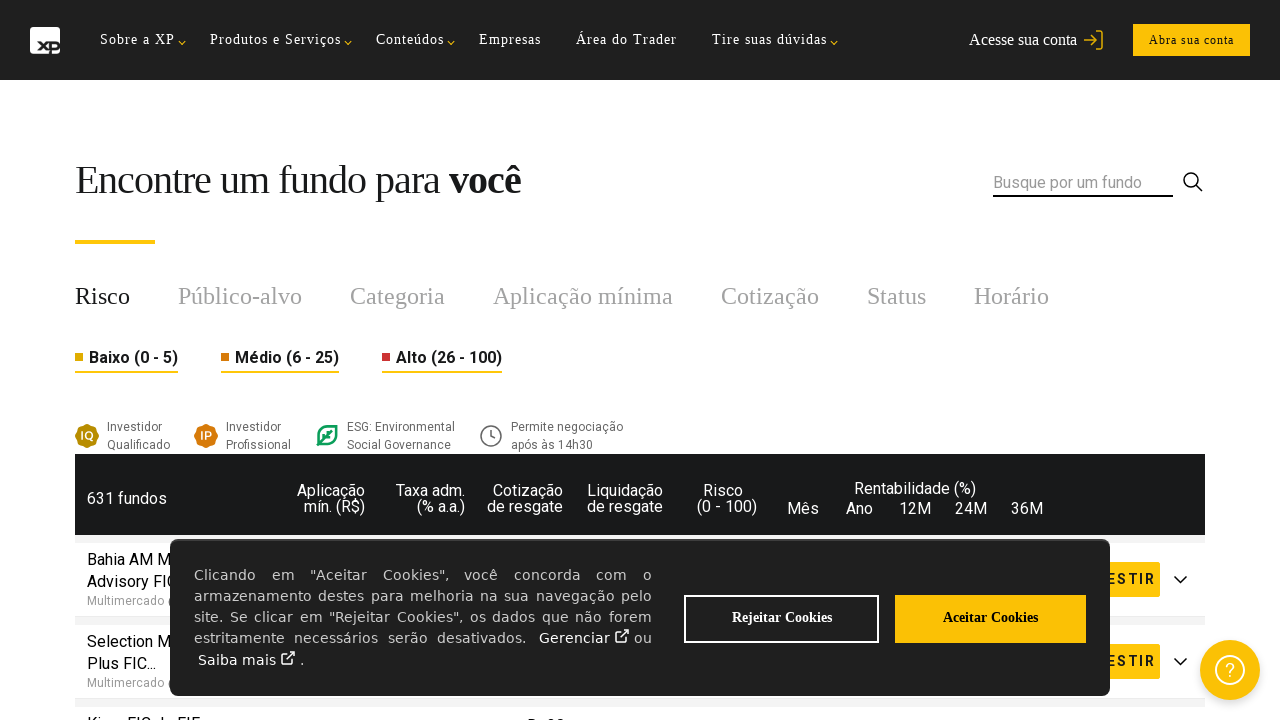

Scrolled load more button into view
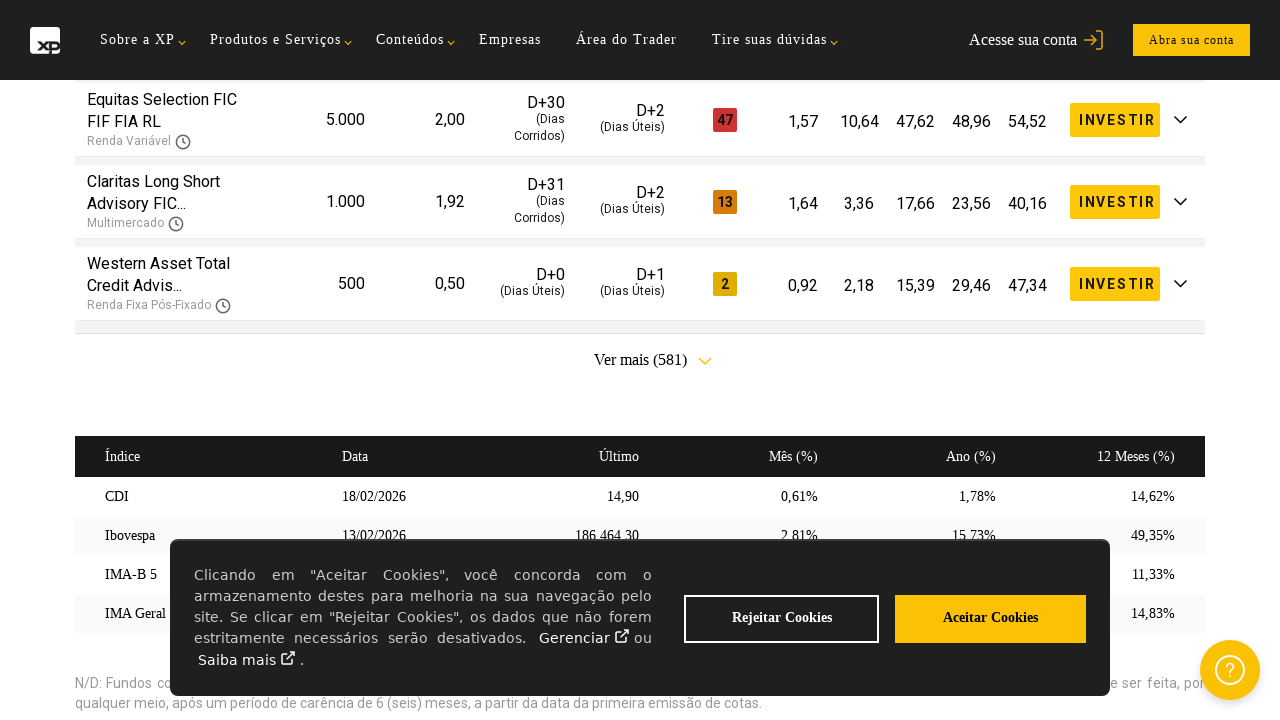

Clicked load more button to load additional fund content
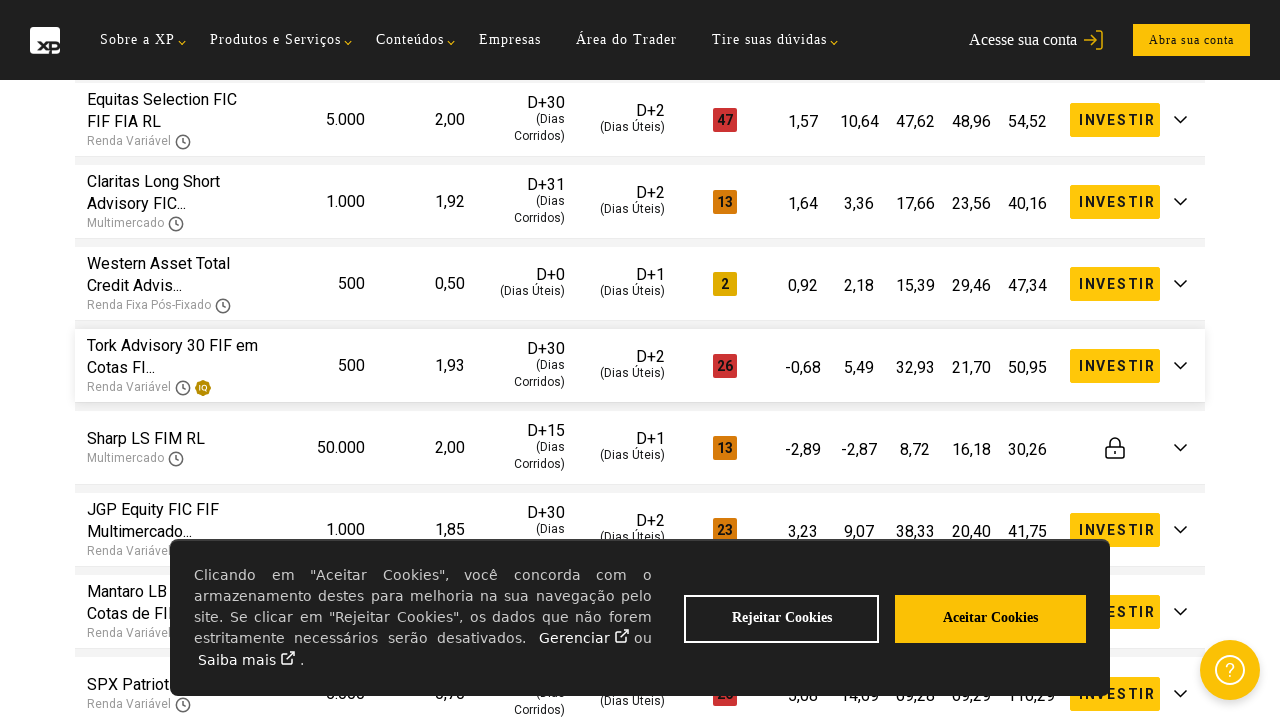

Fund name elements loaded
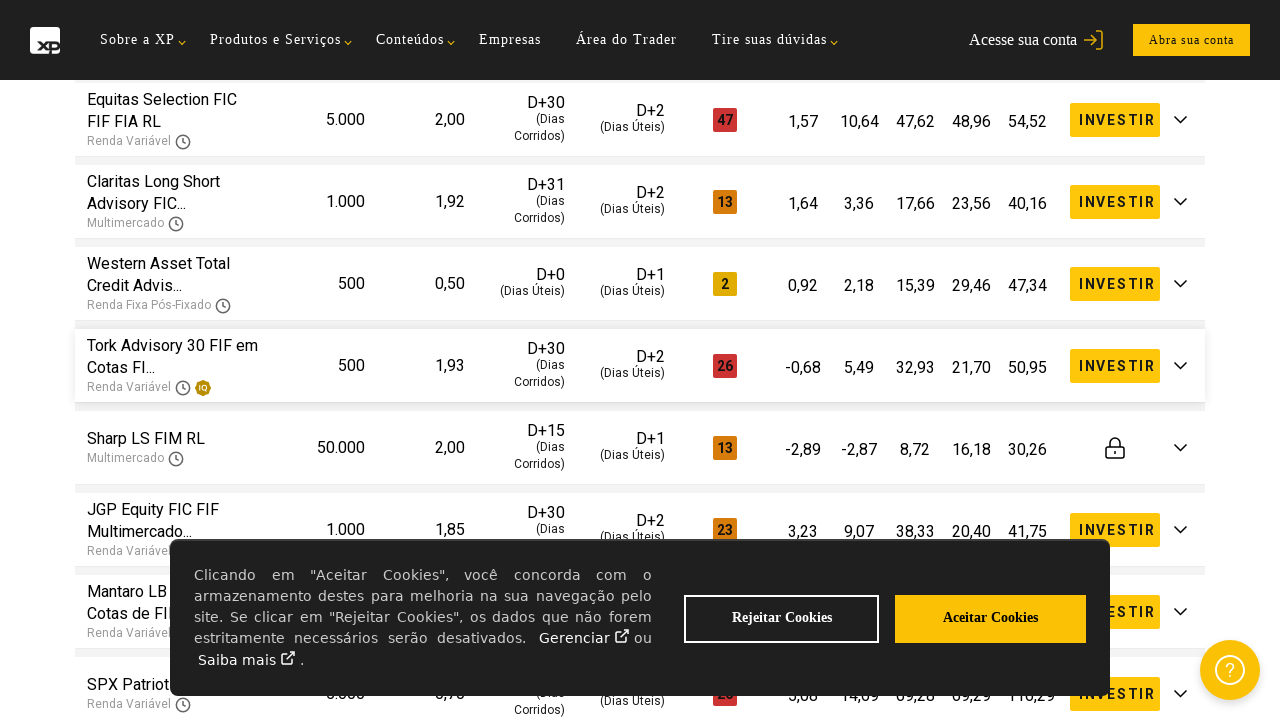

Minimal initial investment elements loaded
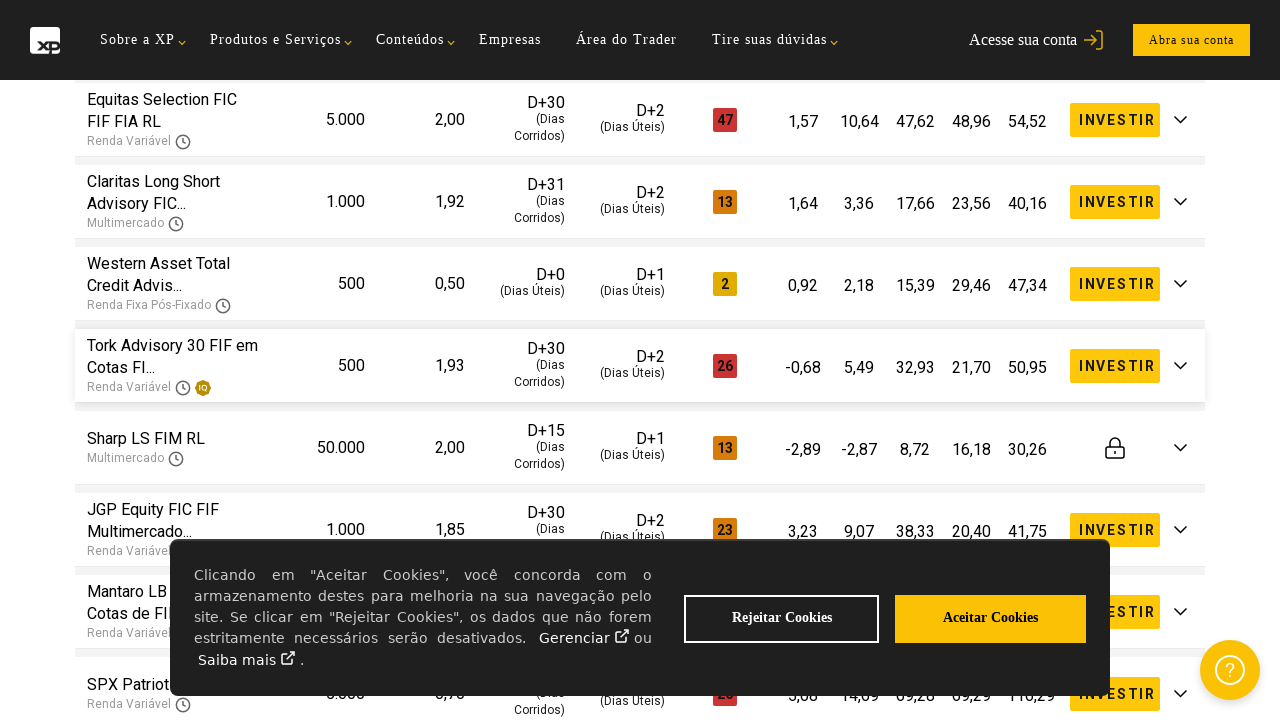

Administration rate elements loaded
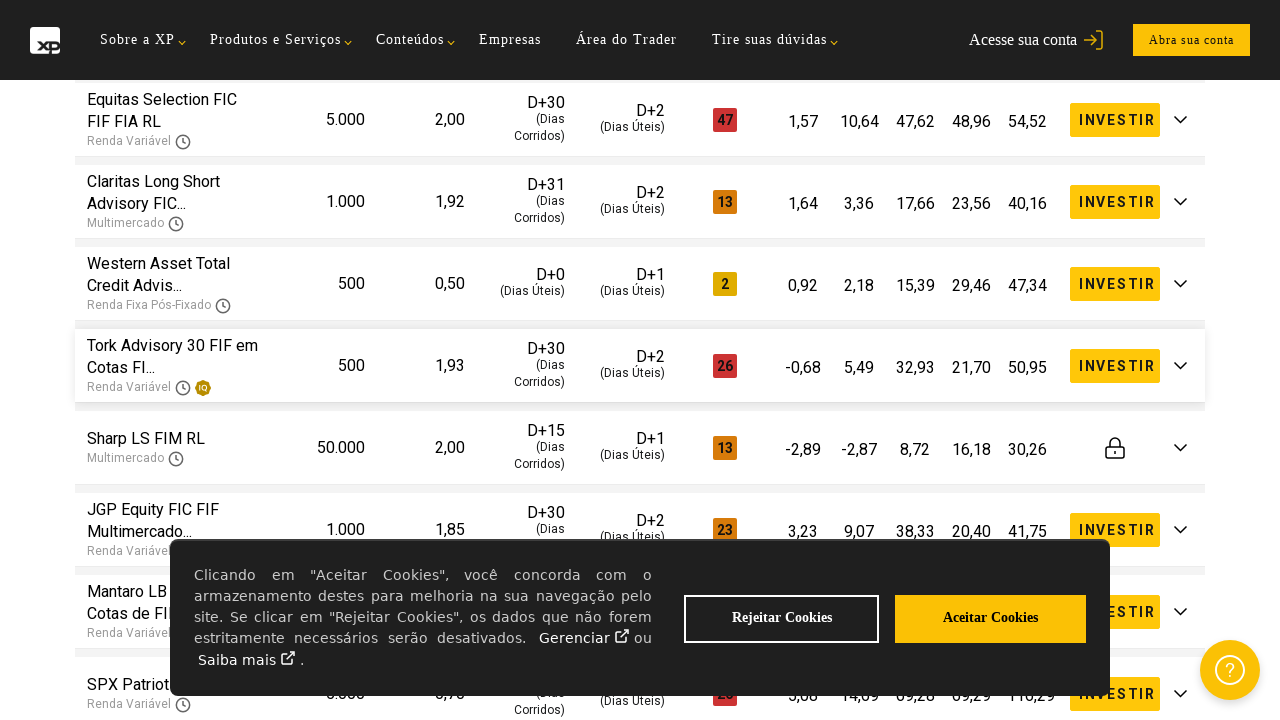

Profitability elements loaded
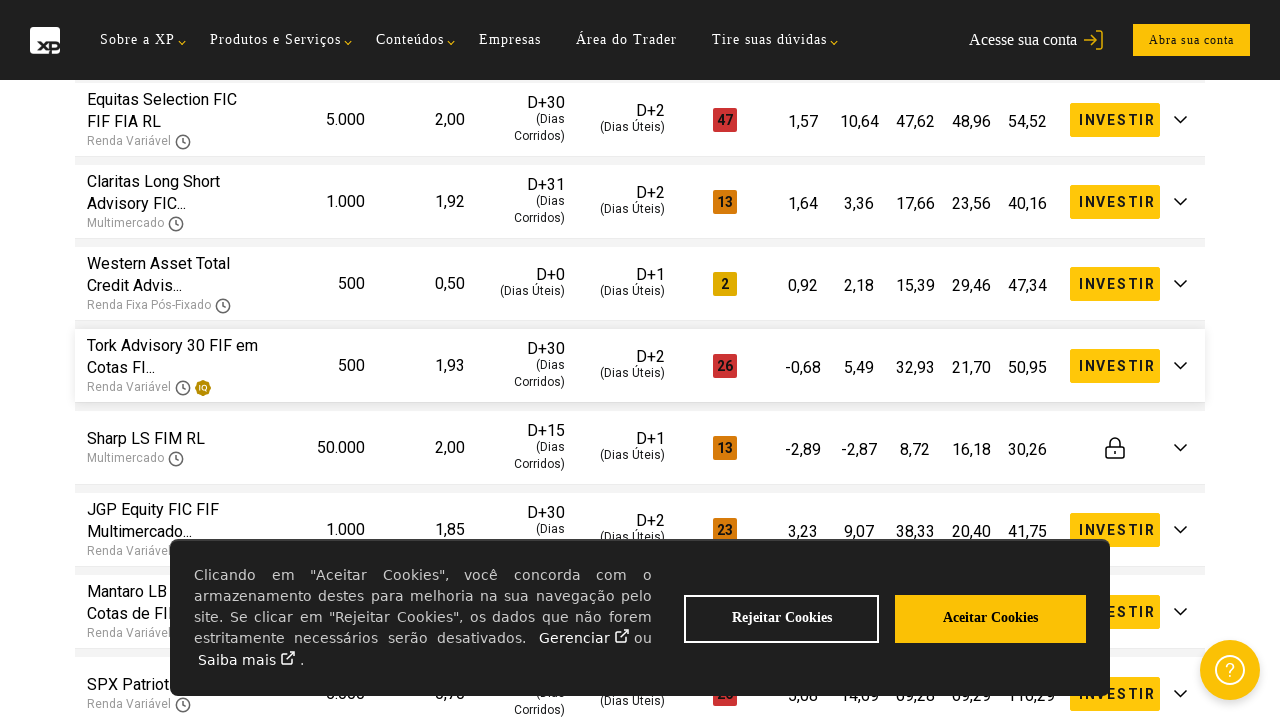

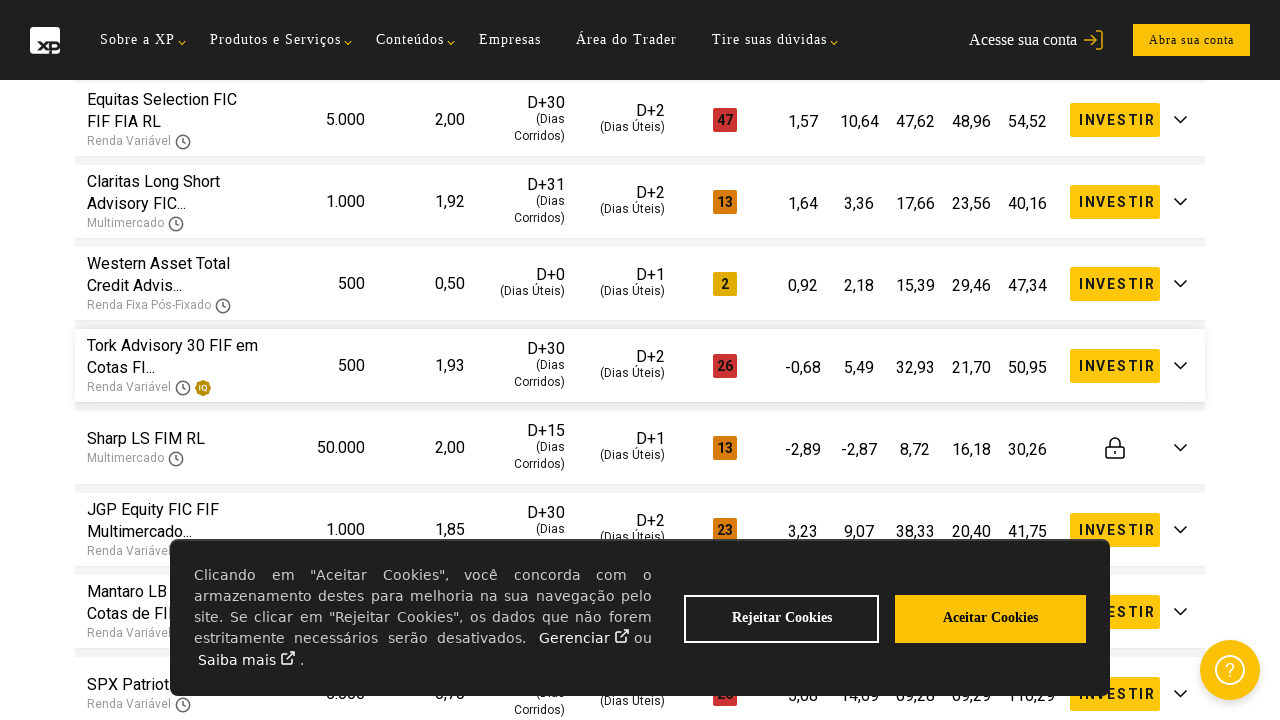